Tests JavaScript alert handling by triggering different types of alerts (alert, confirm, prompt) and interacting with them

Starting URL: https://the-internet.herokuapp.com/javascript_alerts

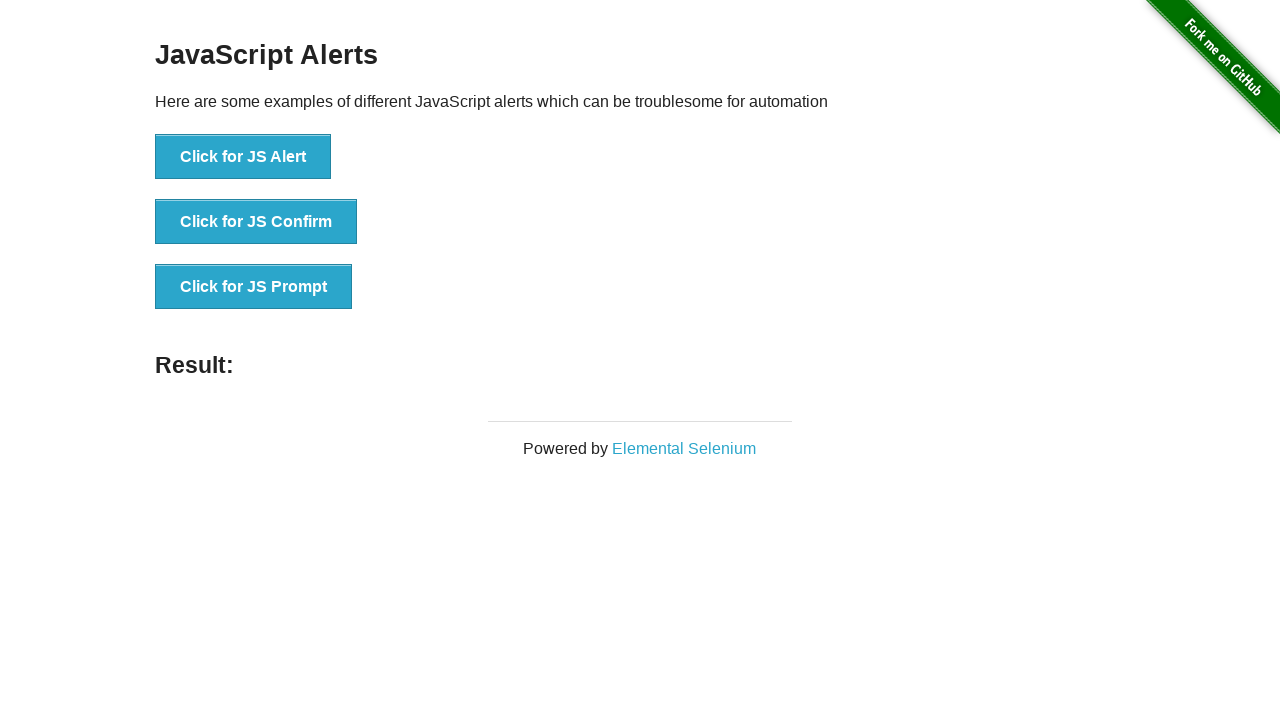

Clicked 'Click for JS Alert' button to trigger alert at (243, 157) on xpath=//*[text()='Click for JS Alert']
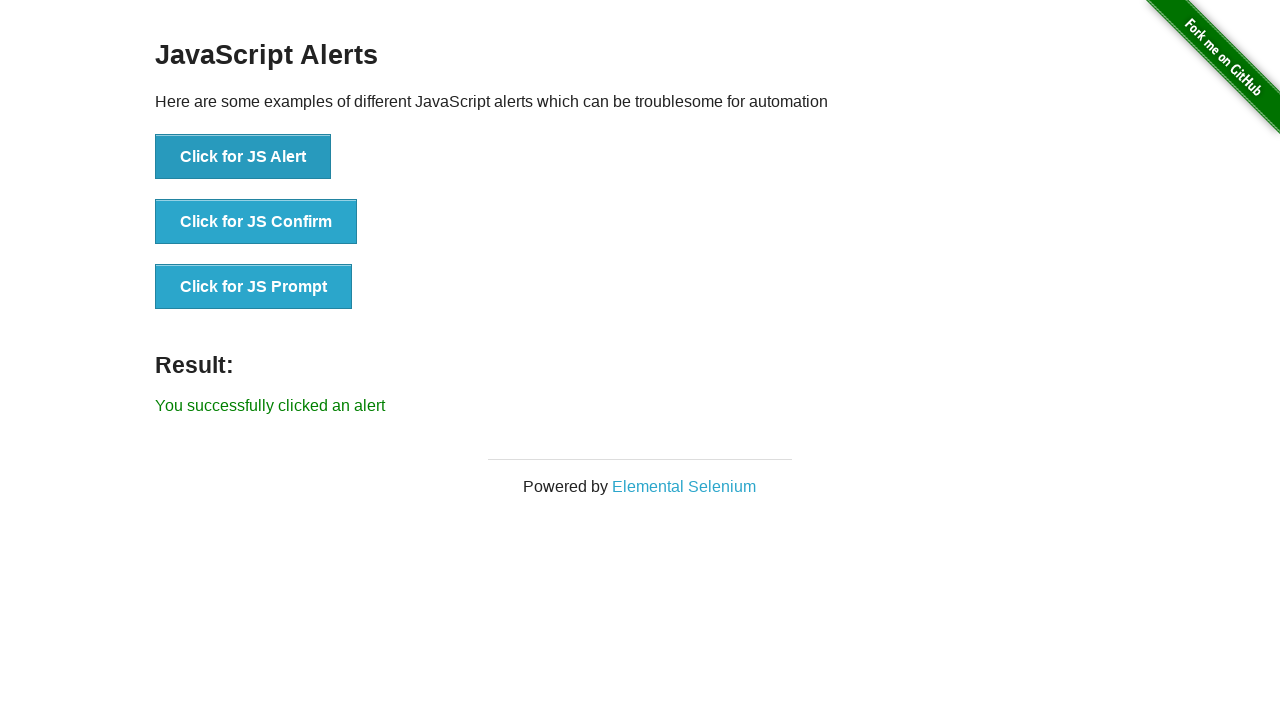

Waited for alert result to update
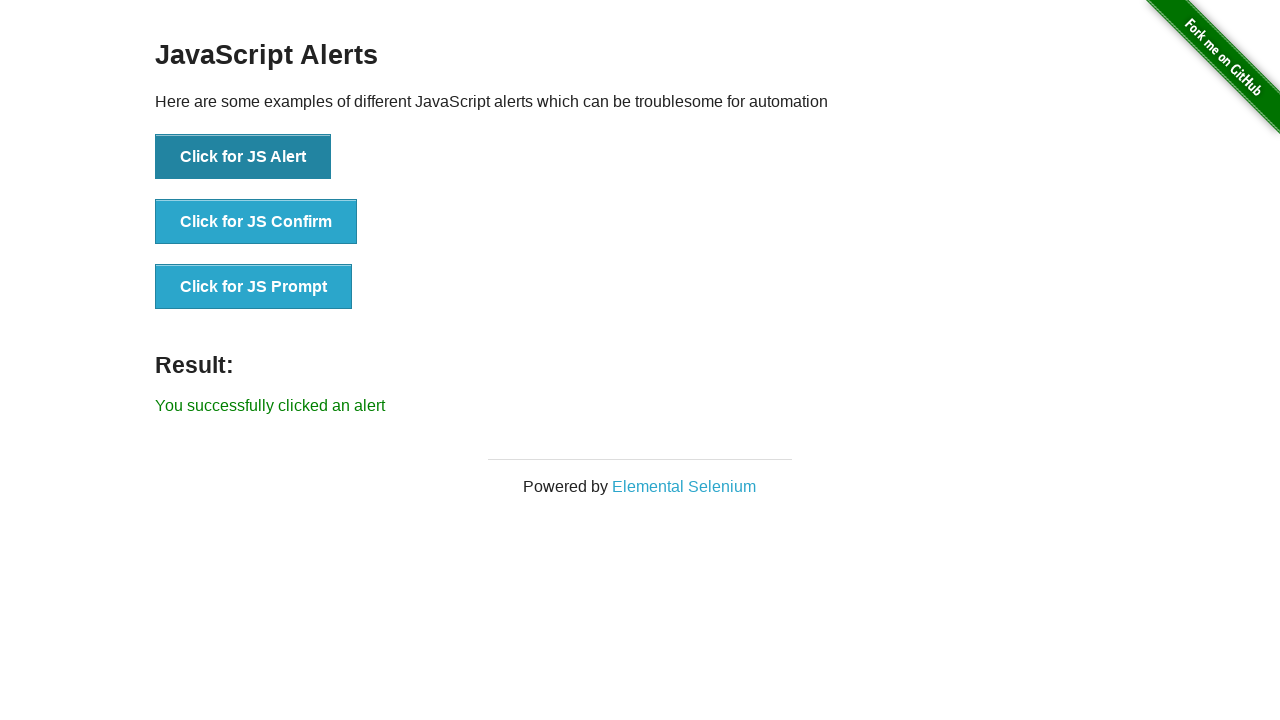

Clicked 'Click for JS Confirm' button to trigger confirm dialog at (256, 222) on xpath=//*[text()='Click for JS Confirm']
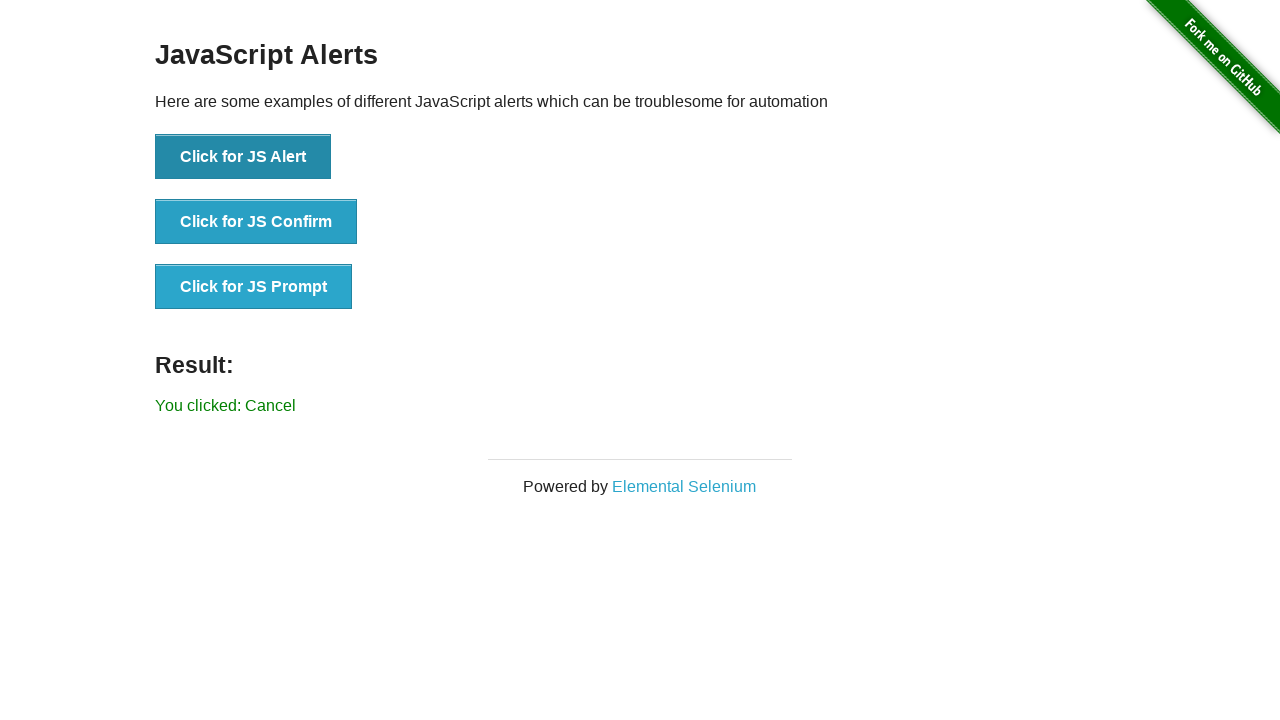

Waited for confirm result to update
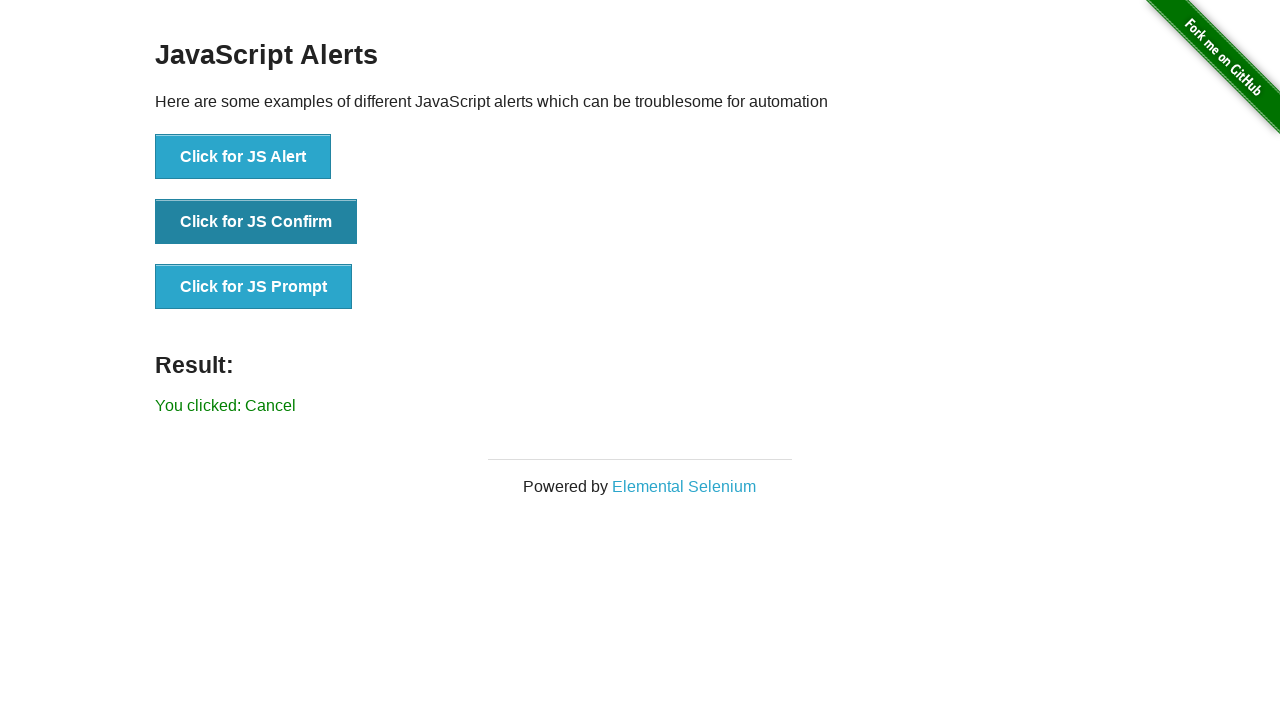

Clicked 'Click for JS Prompt' button to trigger prompt dialog at (254, 287) on xpath=//*[text()='Click for JS Prompt']
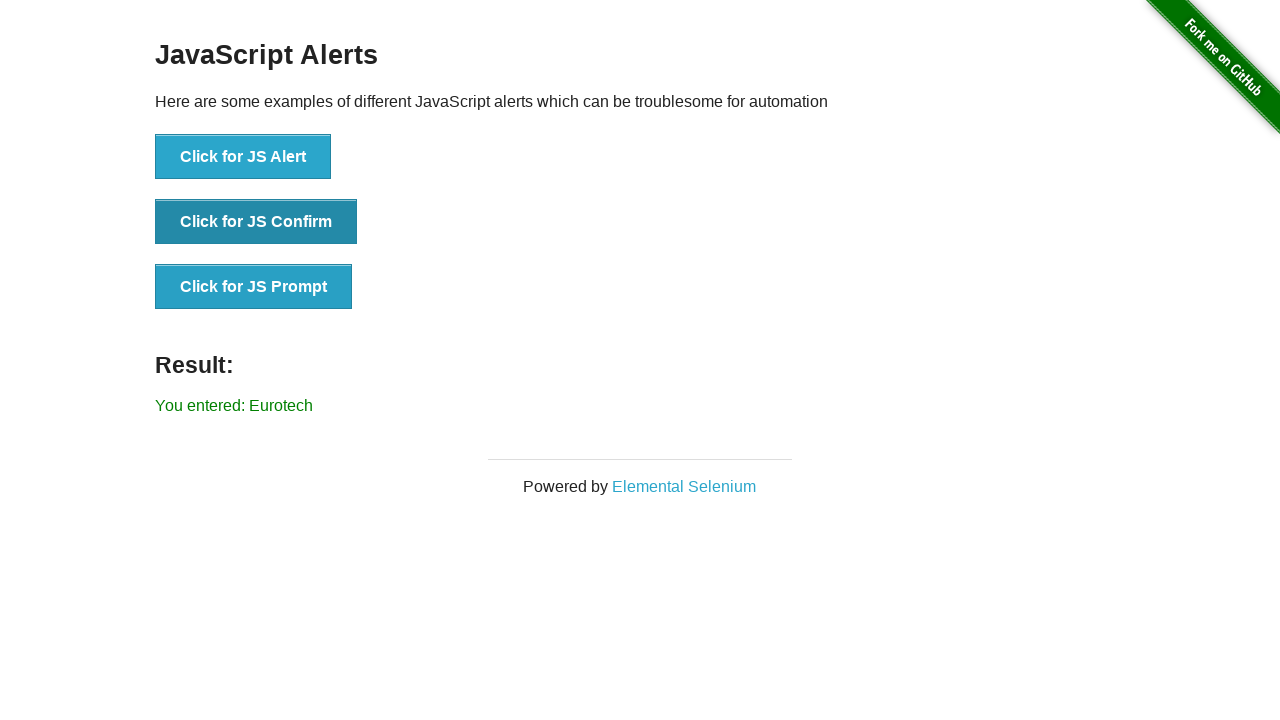

Waited for prompt result to update
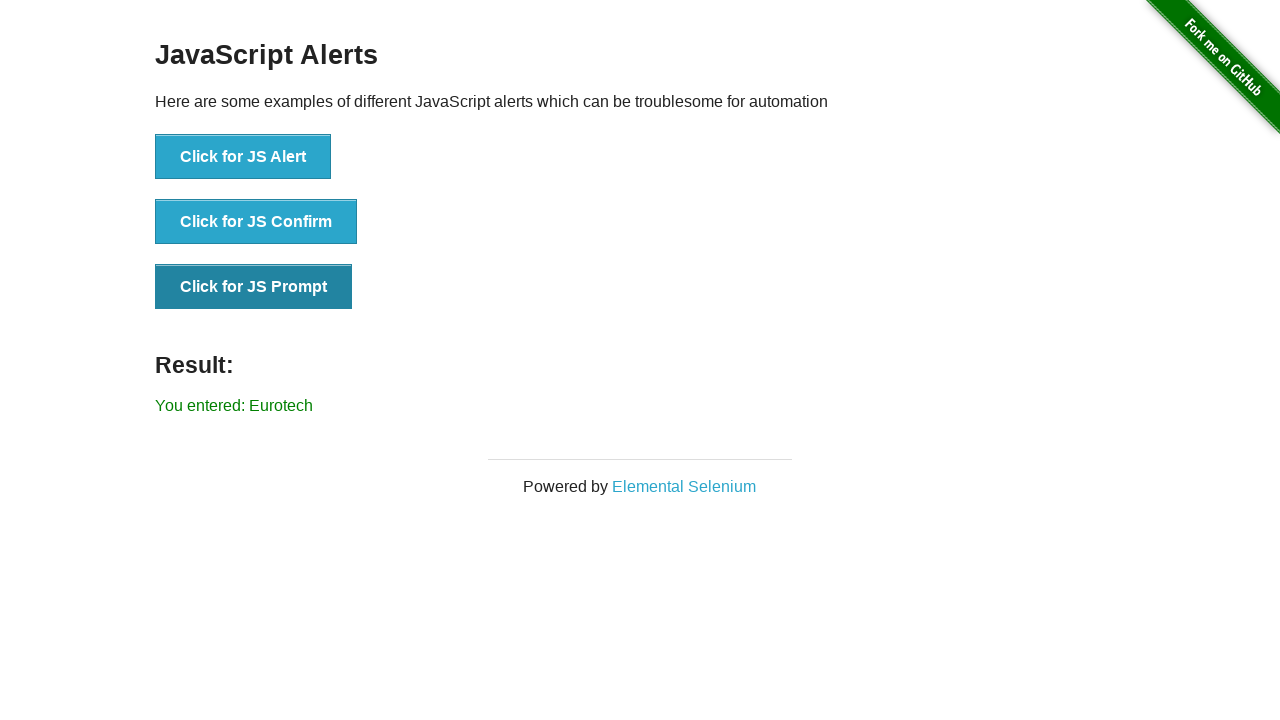

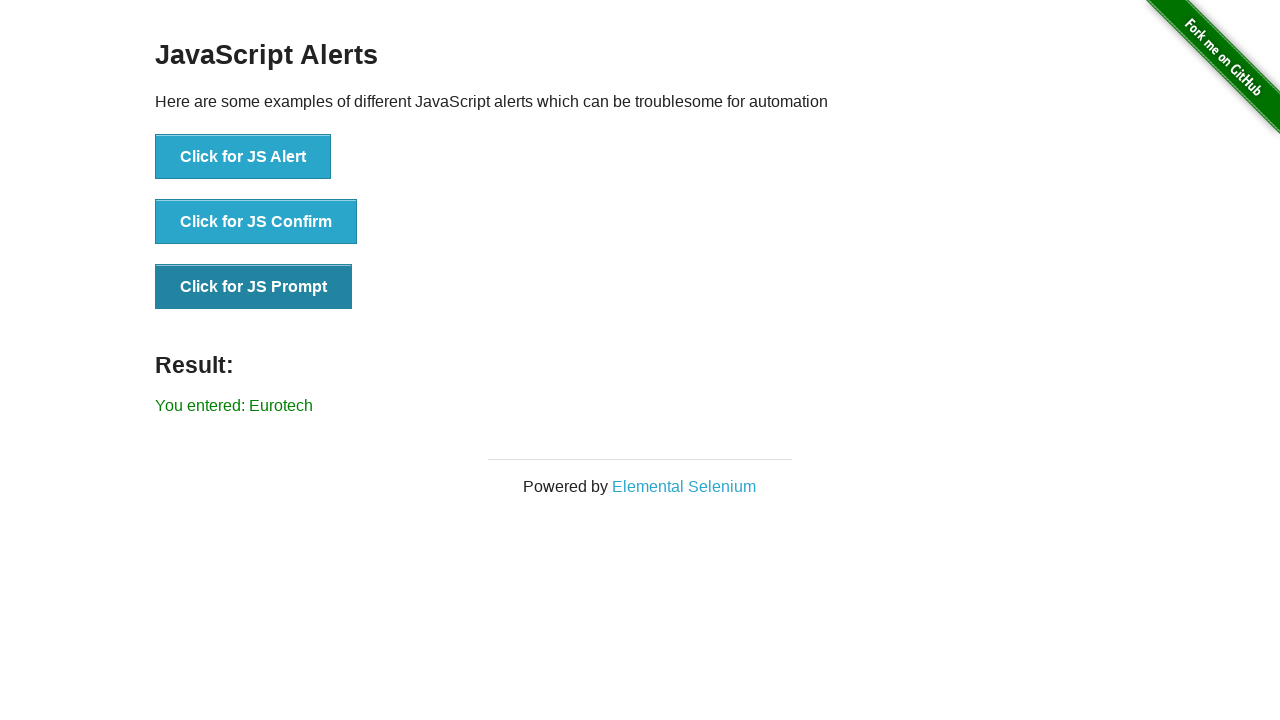